Tests JavaScript alert handling by clicking a button that triggers an alert, accepting the alert, and verifying the result message is displayed

Starting URL: https://the-internet.herokuapp.com/javascript_alerts

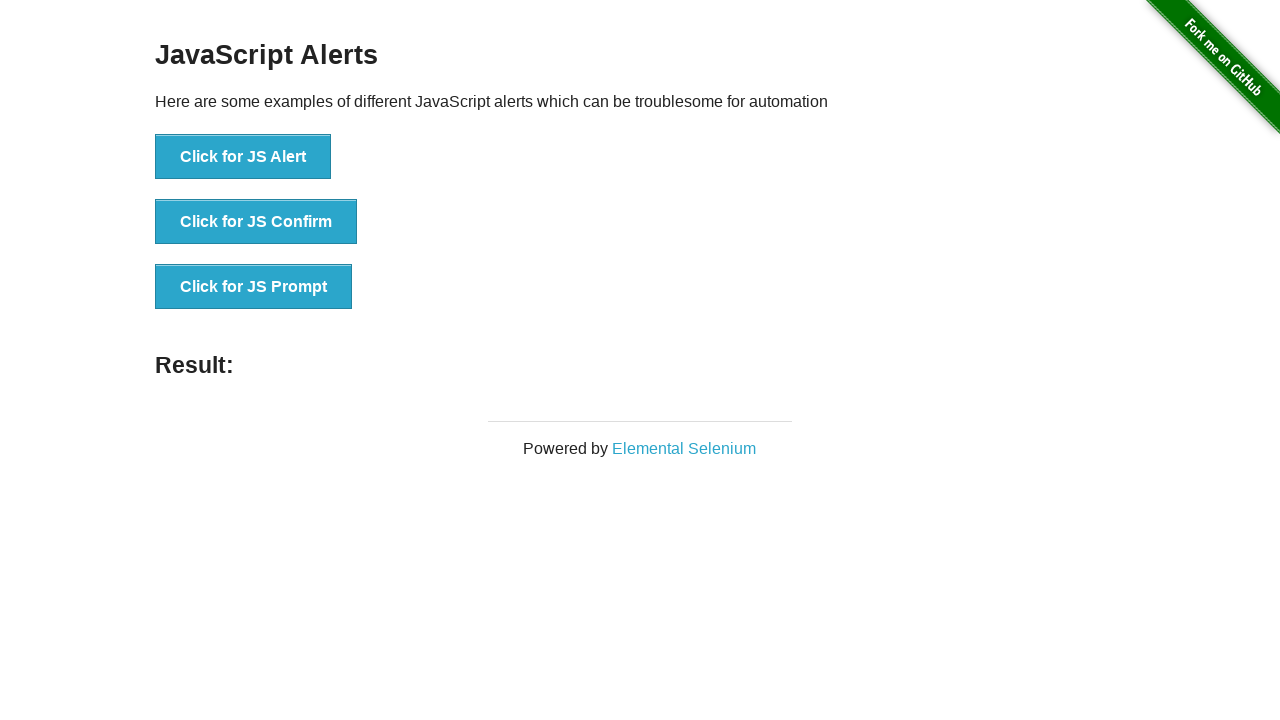

Clicked the 'Click for JS Alert' button to trigger JavaScript alert at (243, 157) on xpath=//button[text()='Click for JS Alert']
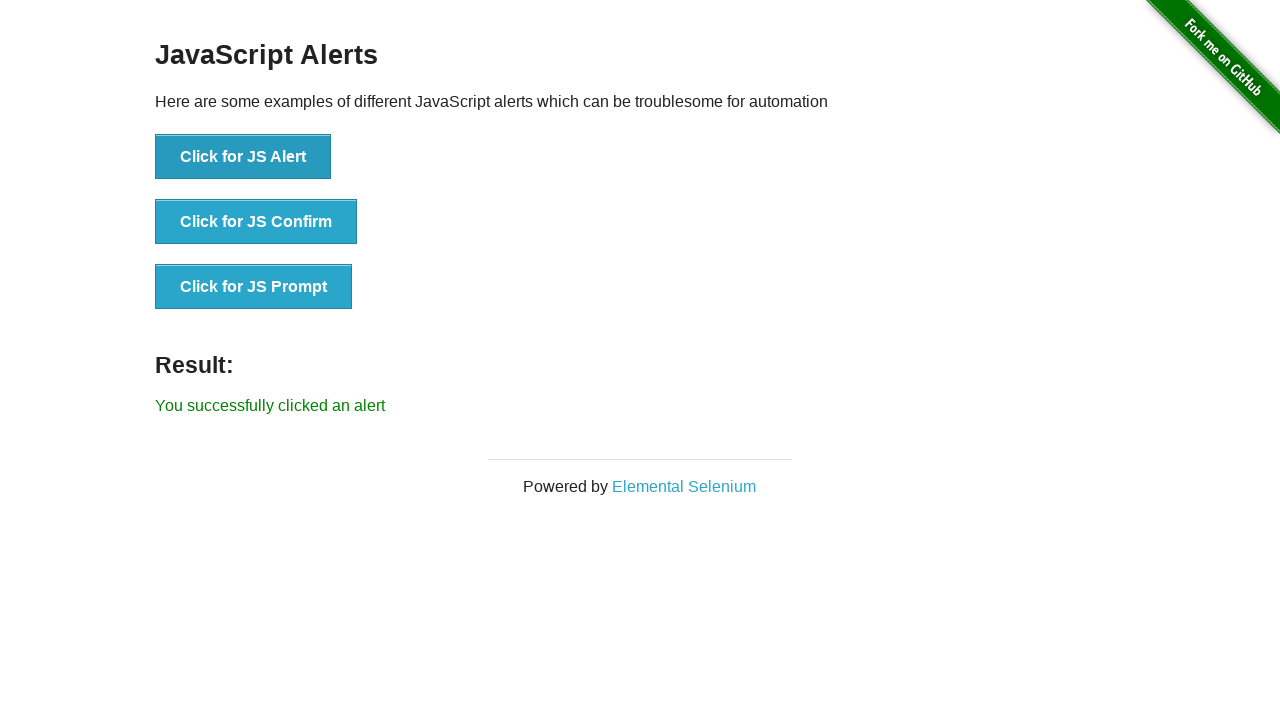

Set up dialog handler to automatically accept alerts
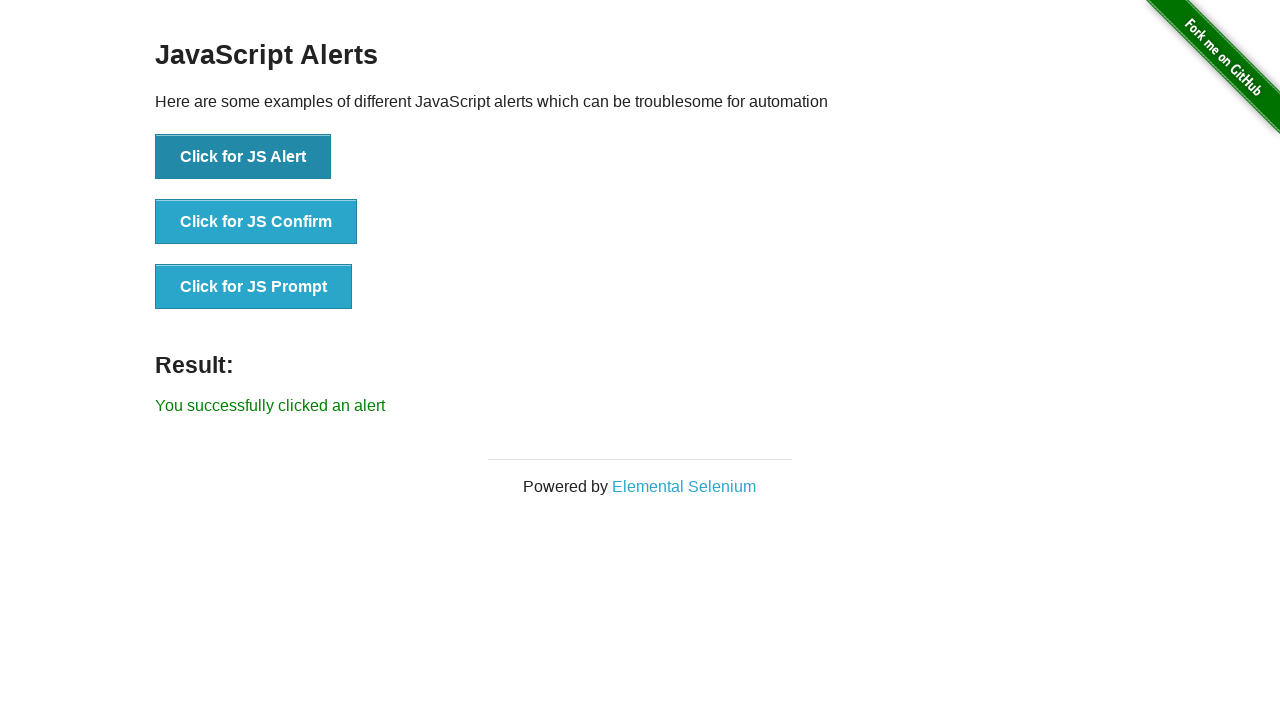

Clicked the 'Click for JS Alert' button again with dialog handler in place at (243, 157) on xpath=//button[text()='Click for JS Alert']
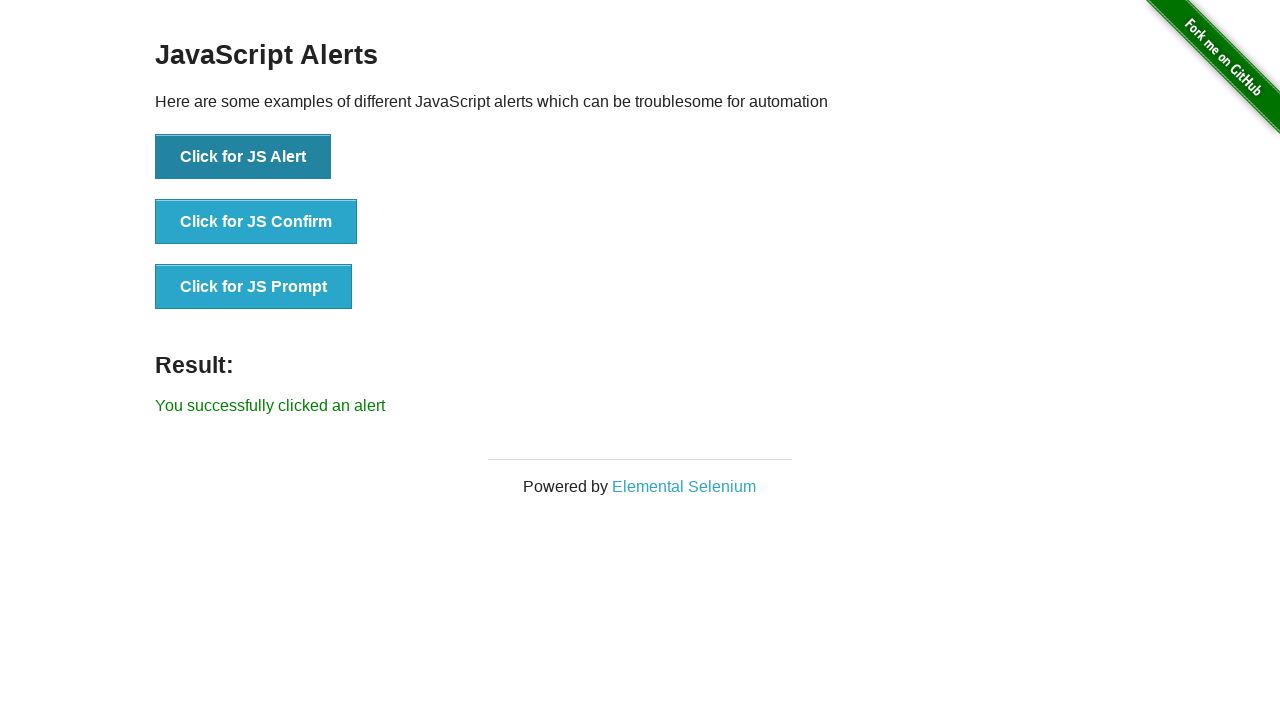

Waited for result message to appear and verified it is displayed
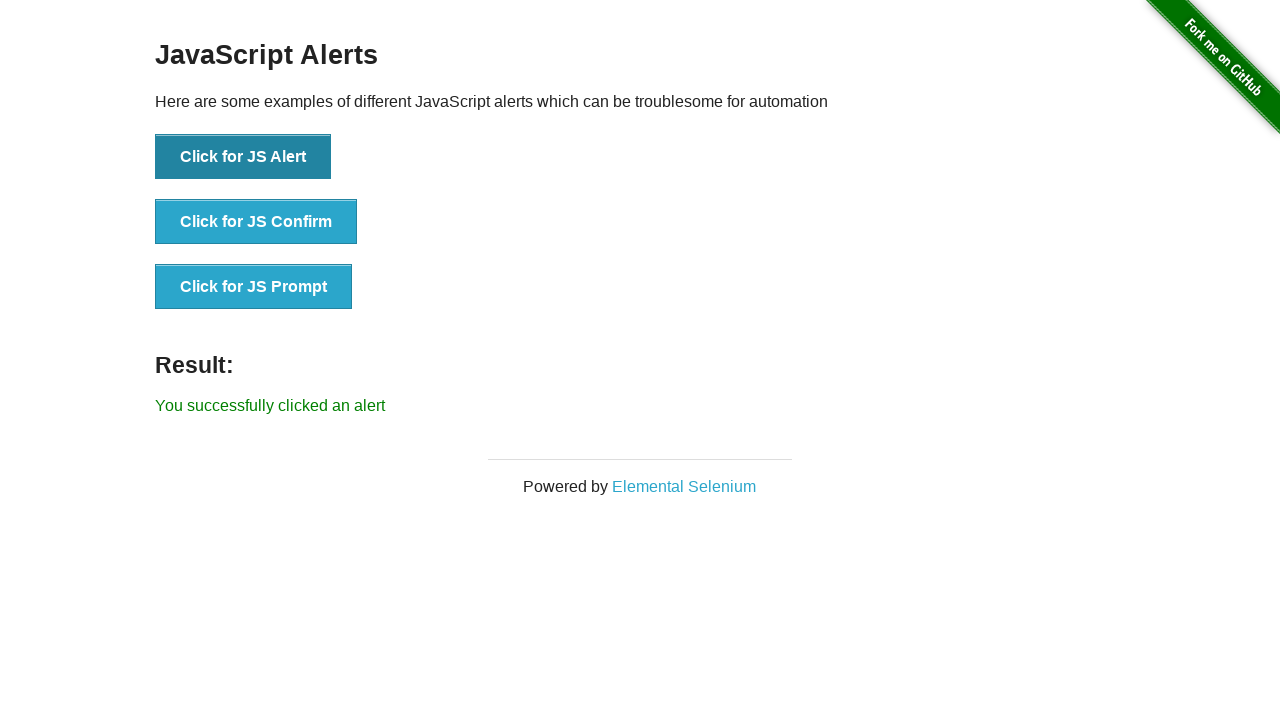

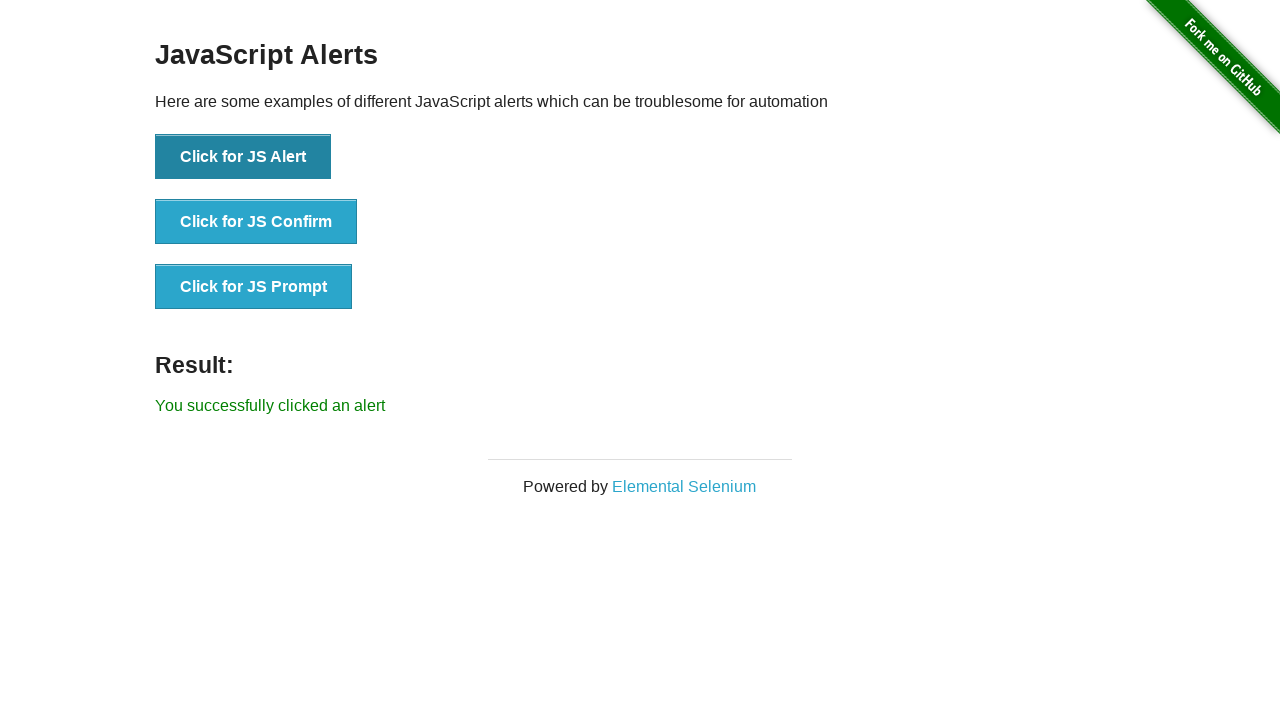